Tests multi-tab handling by clicking buttons that open new tabs, switching between tabs, and verifying page content loads correctly in each new tab.

Starting URL: https://v1.training-support.net/selenium/tab-opener

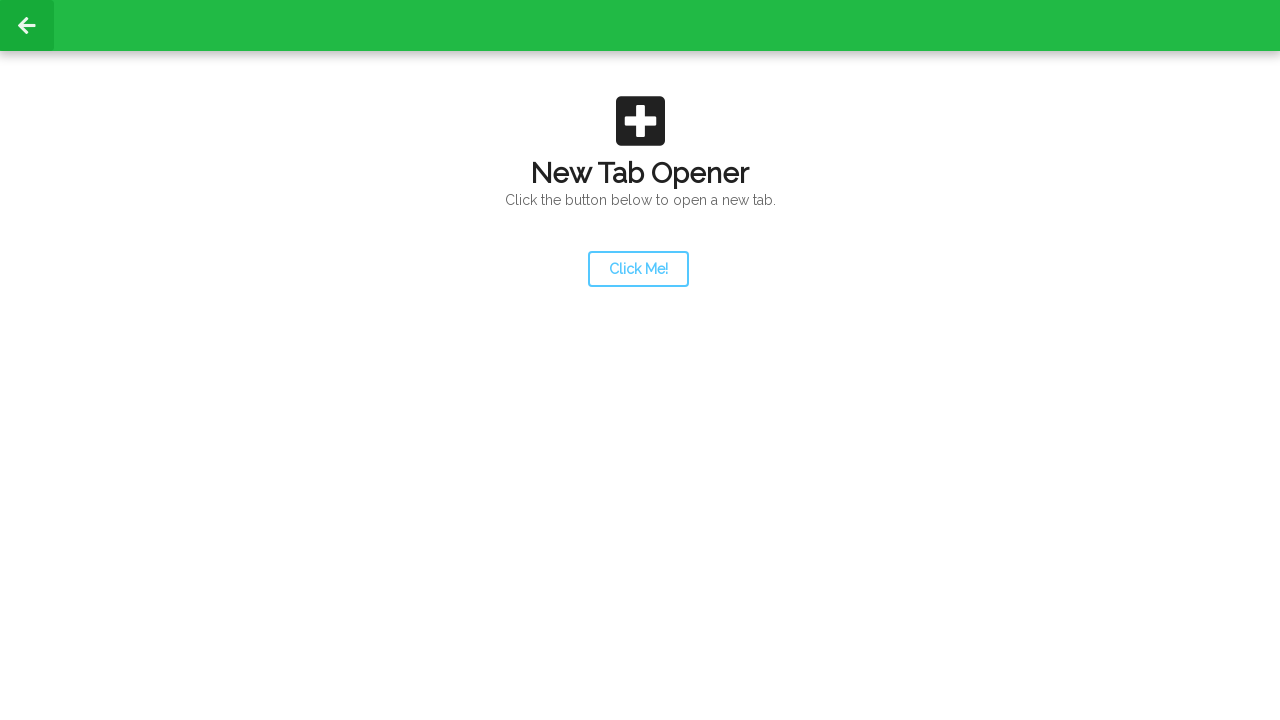

Clicked launcher button to open new tab at (638, 269) on #launcher
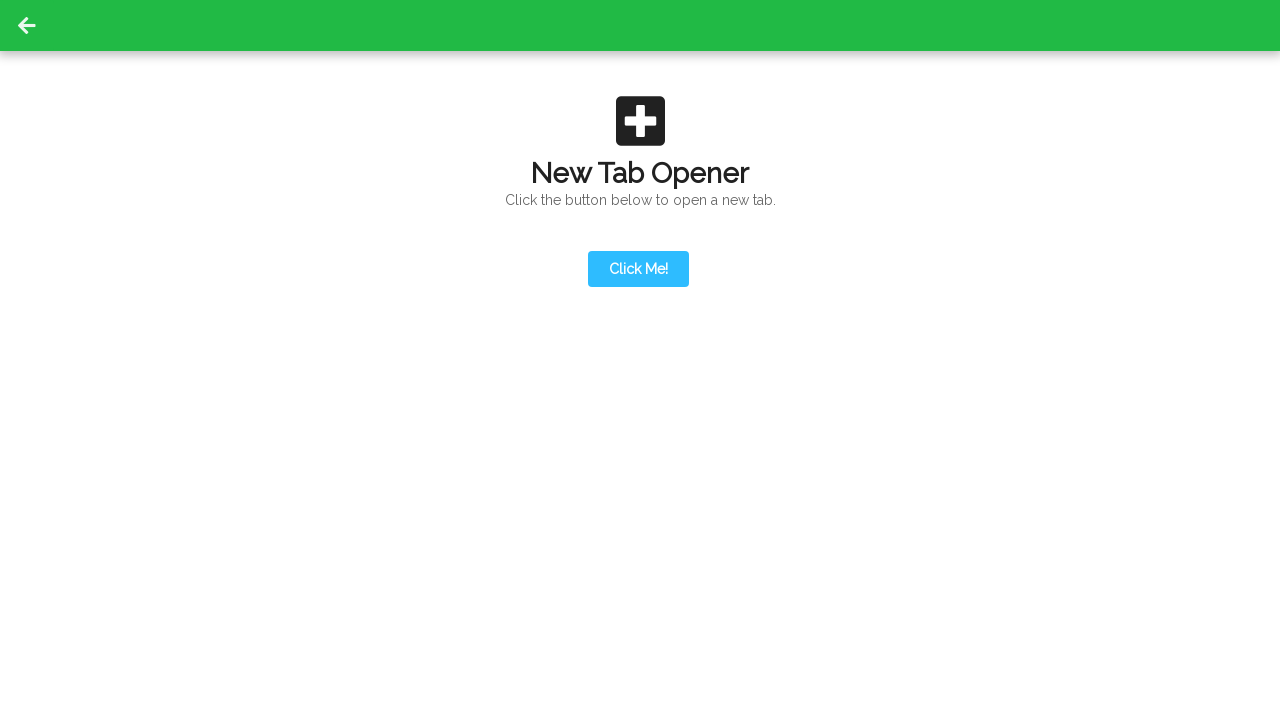

New tab opened and page object obtained
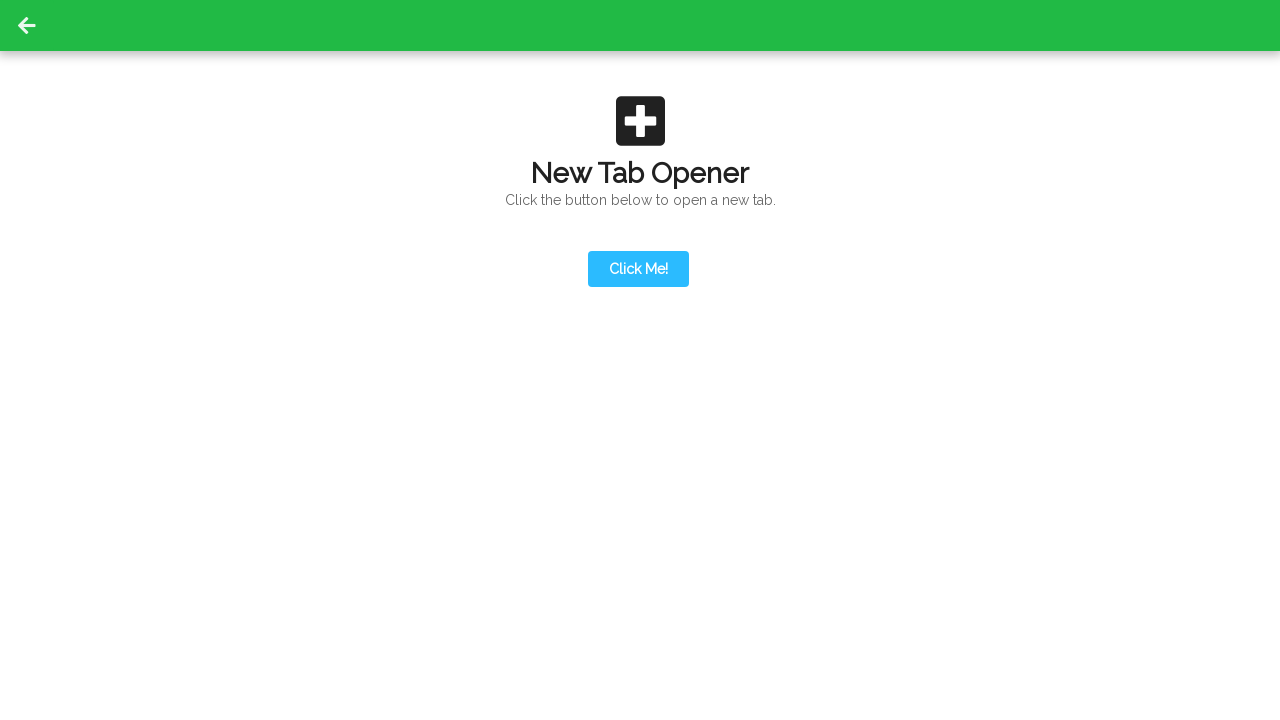

Action button became visible on second tab
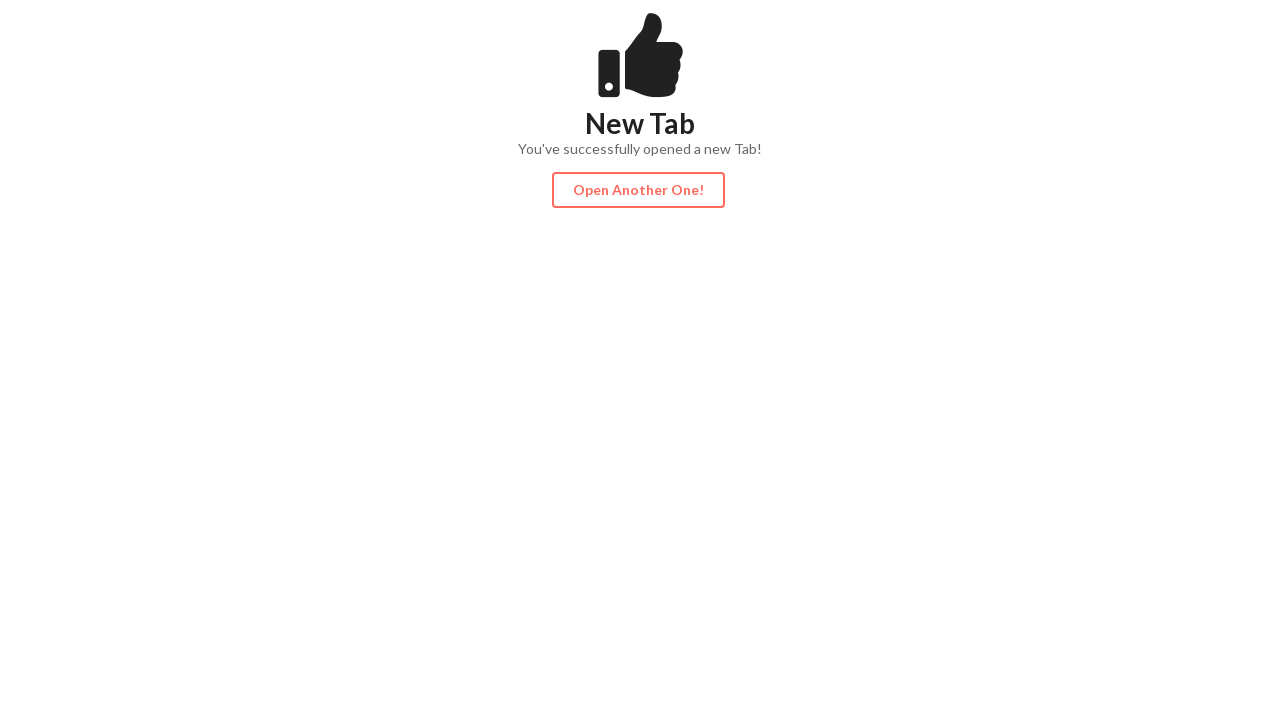

Content loaded on second tab
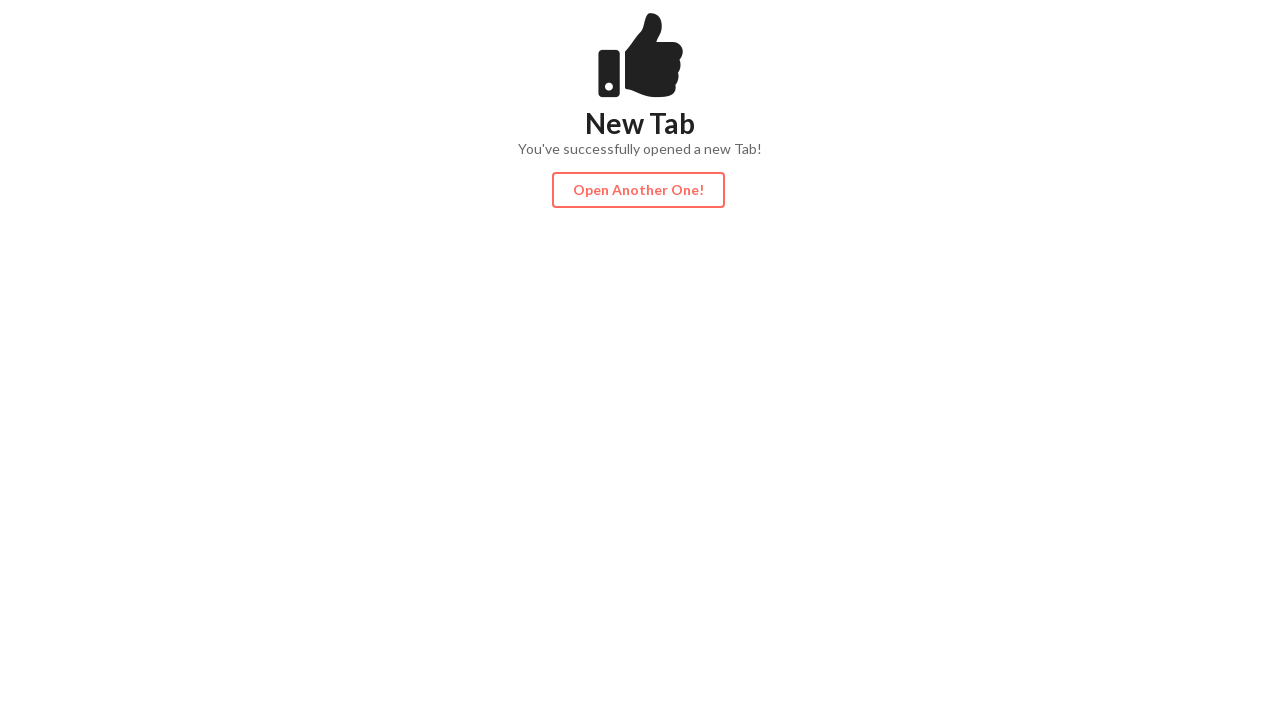

Clicked action button on second tab to open third tab at (638, 190) on #actionButton
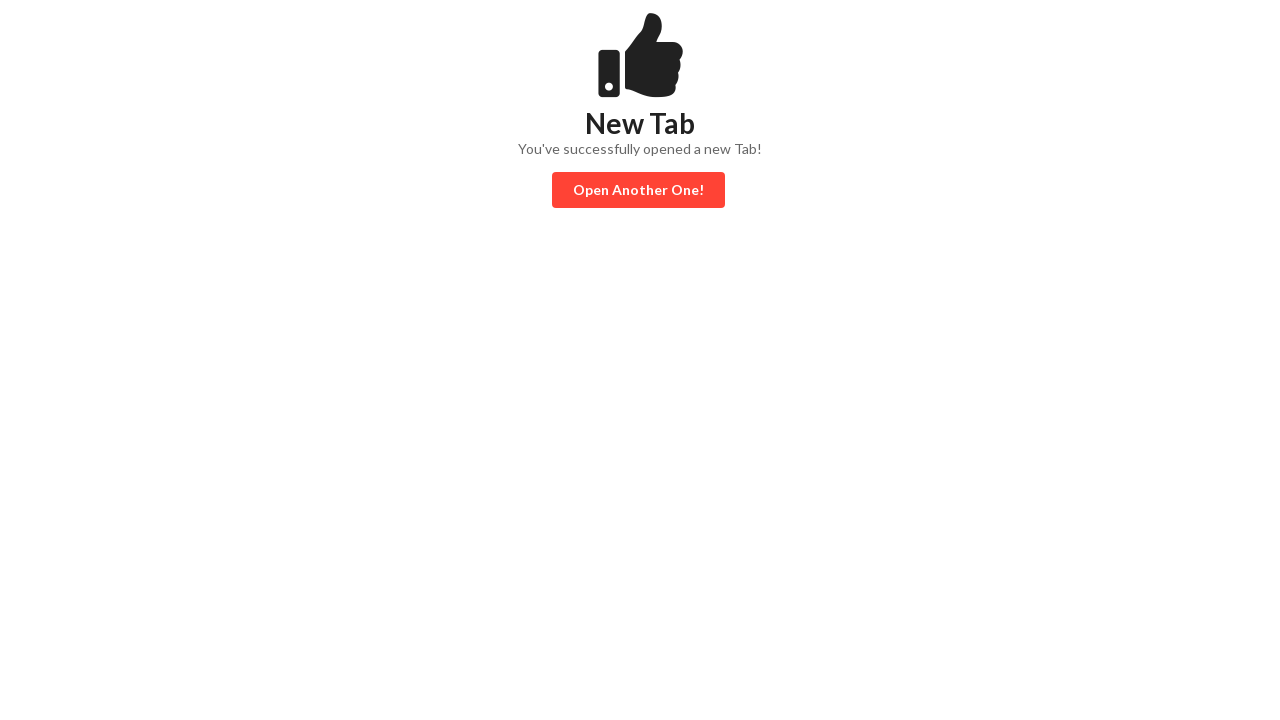

Content became visible on third tab
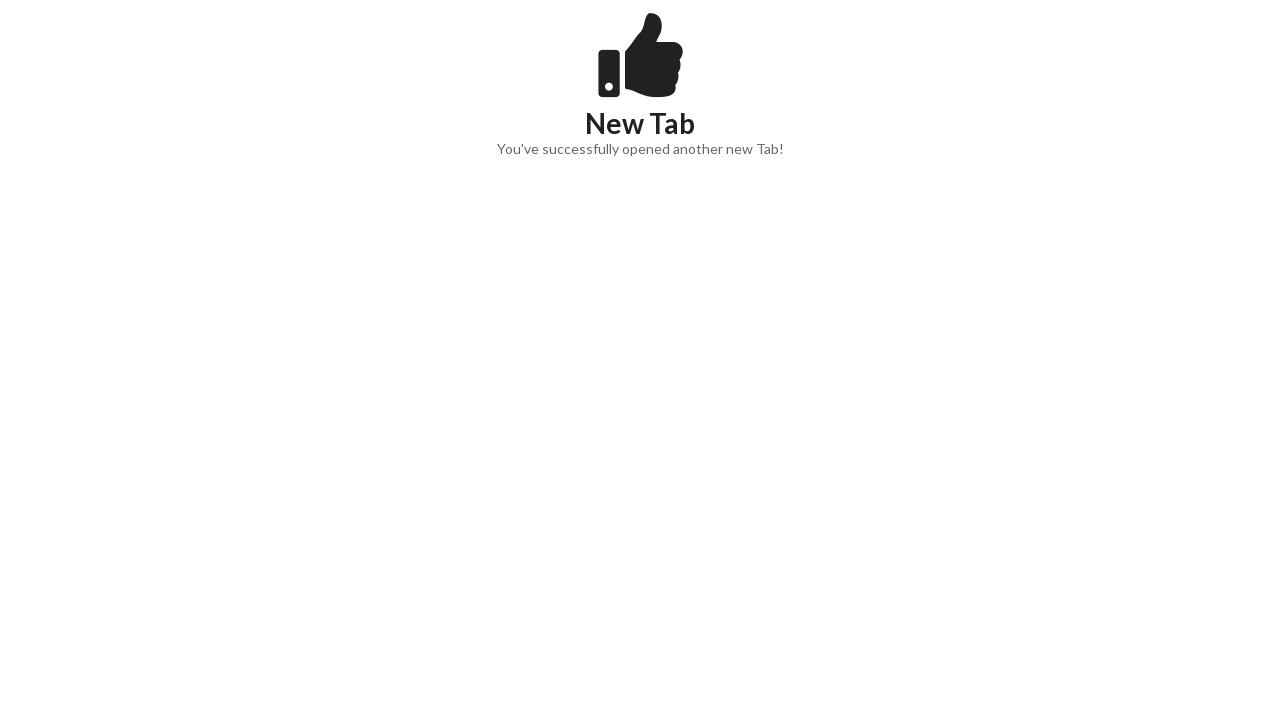

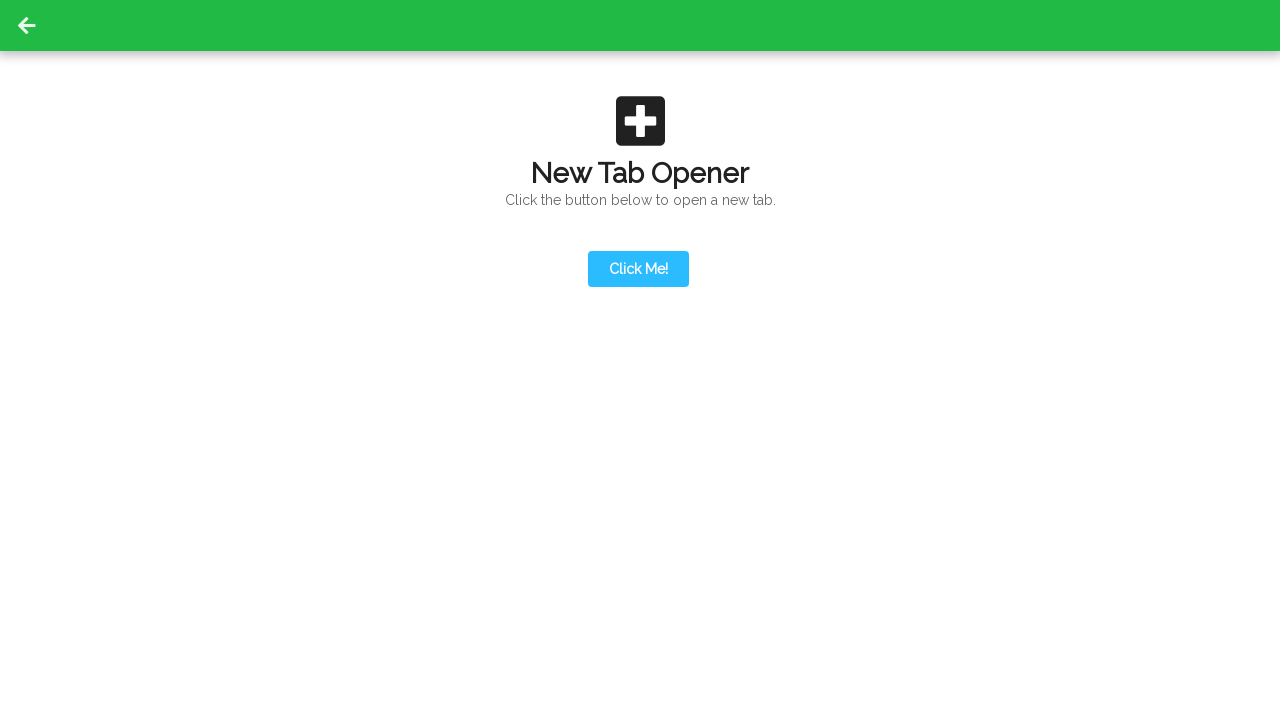